Tests dropdown menu functionality by clicking on a dropdown element and selecting a specific option from it

Starting URL: https://edumarshal.com/

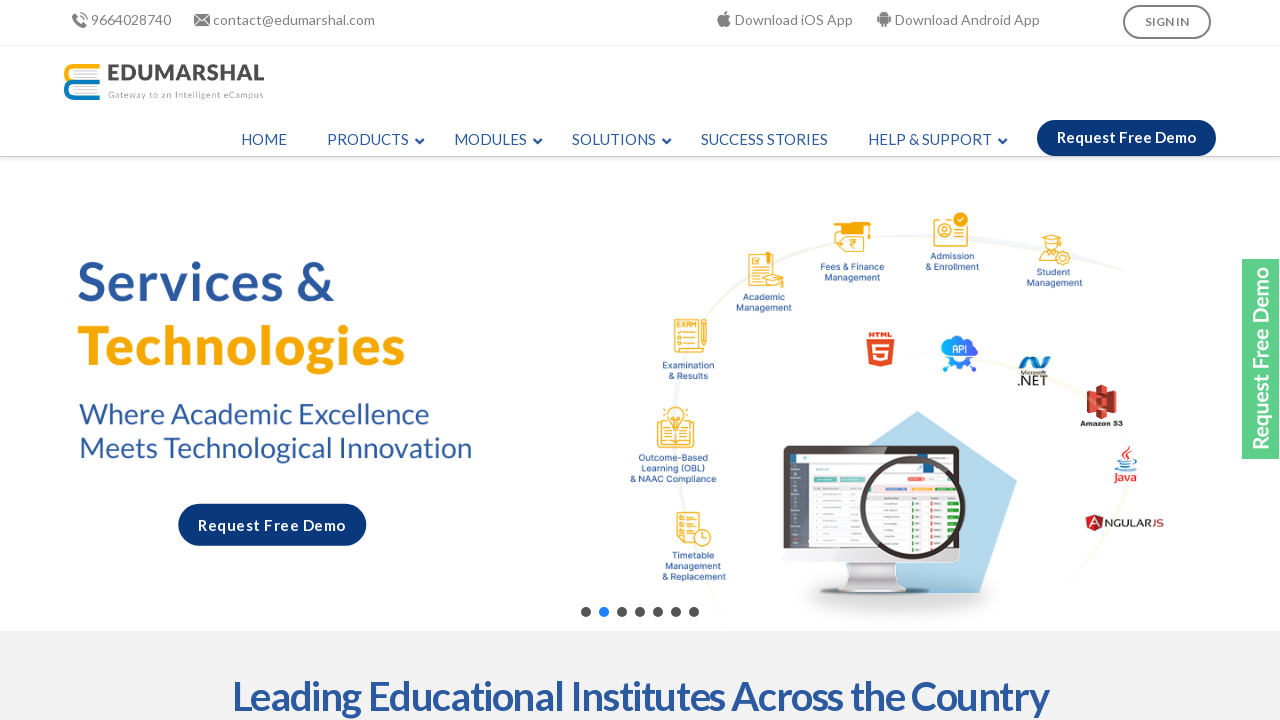

Clicked on dropdown menu element at (370, 140) on xpath=//li[@id='menu-item-2365']
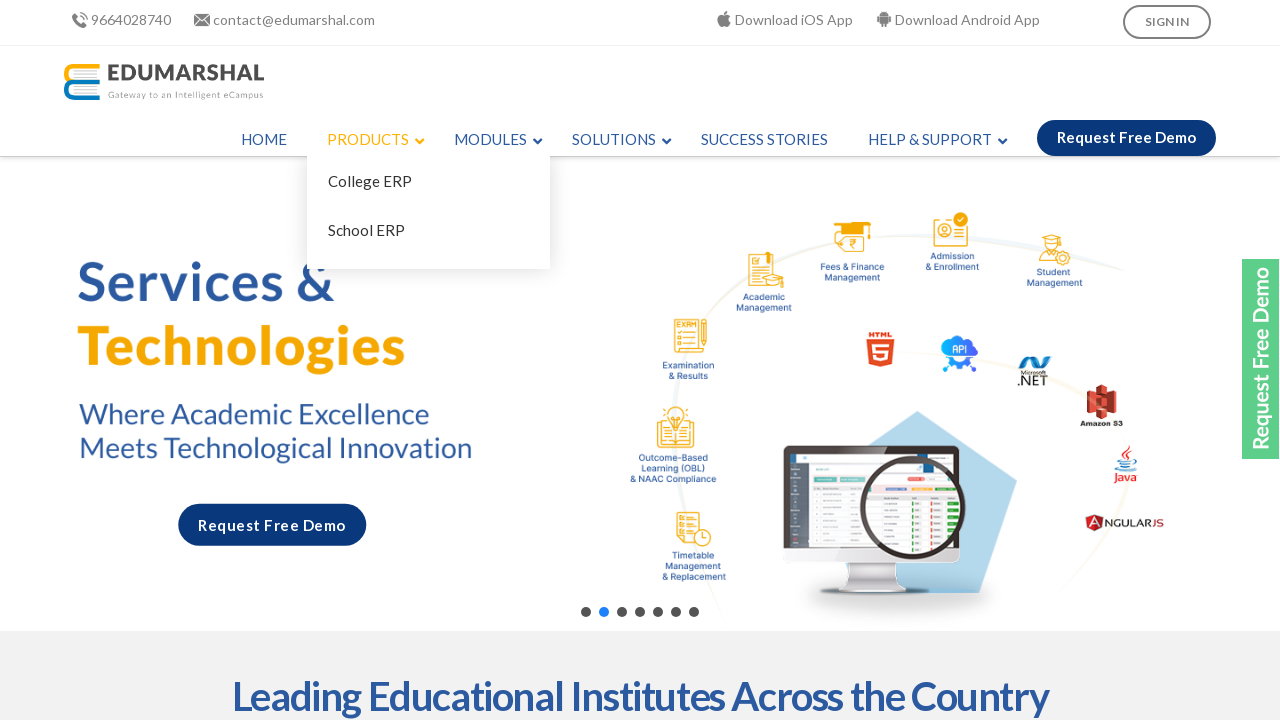

Waited for dropdown menu to open
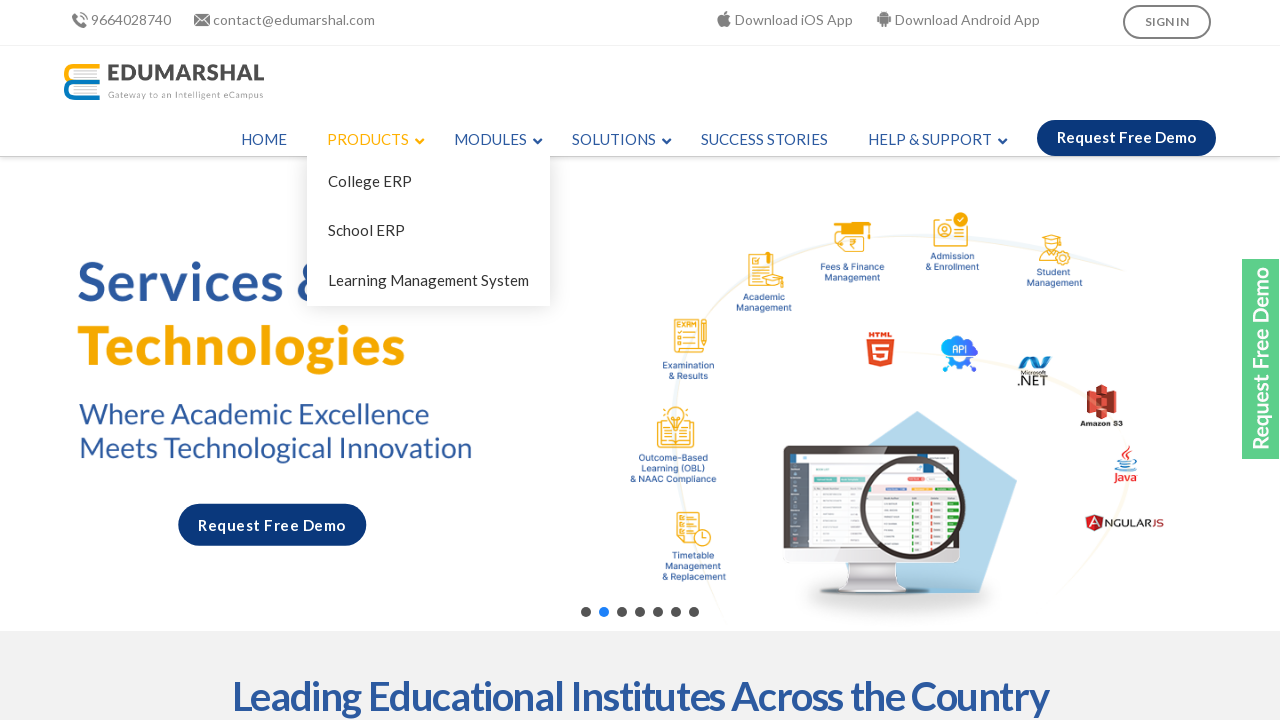

Selected 'College ERP' option from dropdown menu at (370, 182) on xpath=//span[text()='College ERP']
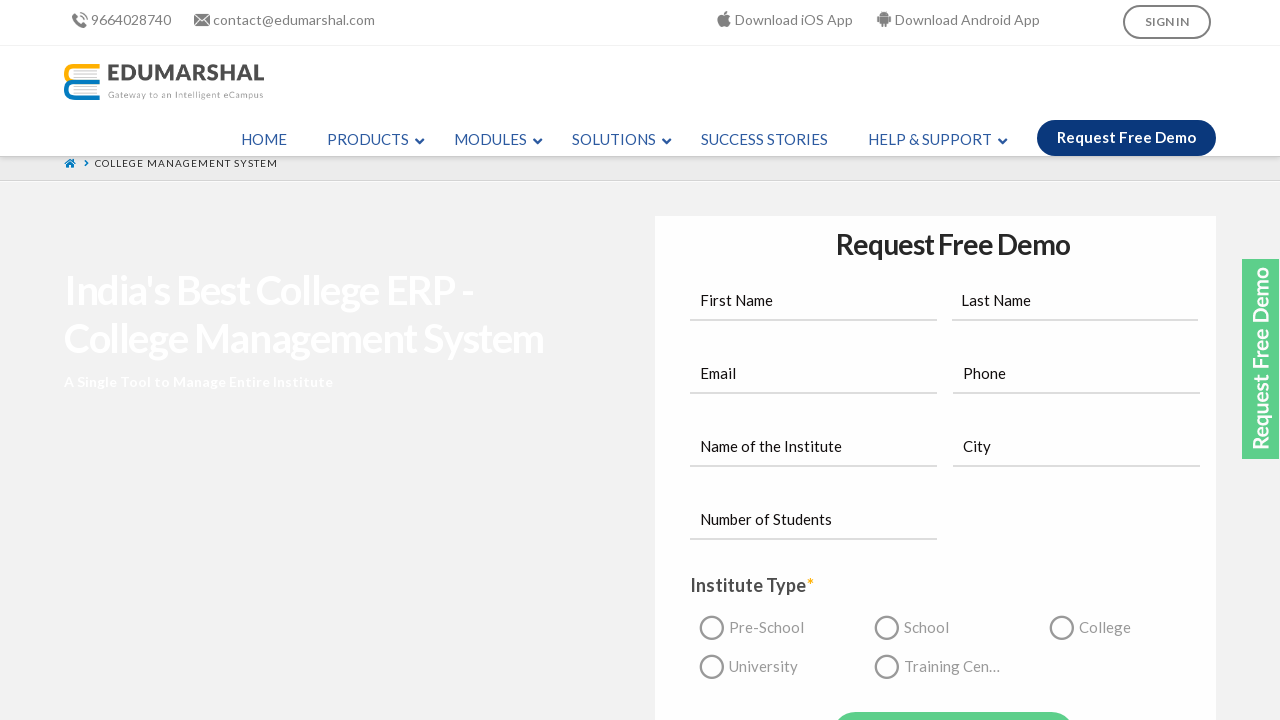

Waited for page navigation and load after selecting dropdown option
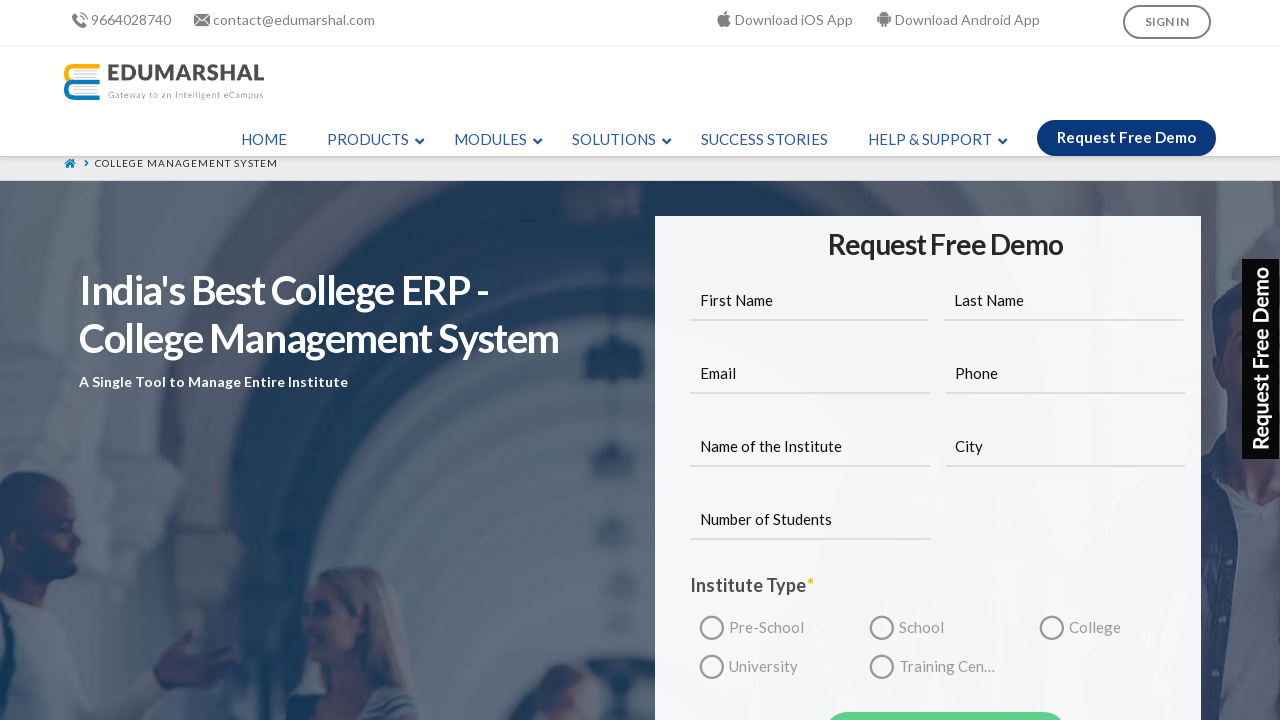

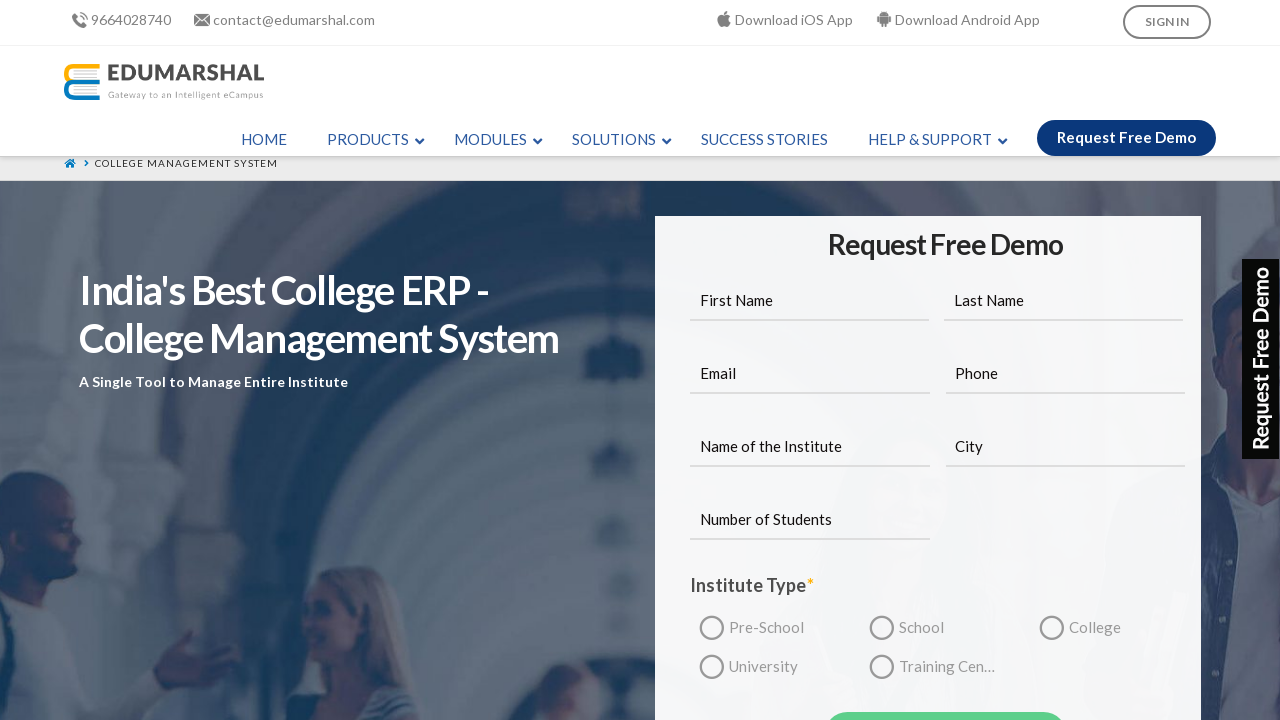